Navigates to the Automation Exercise website, verifies the home page is visible, then clicks on Test Cases link and verifies navigation to the test cases page

Starting URL: http://automationexercise.com

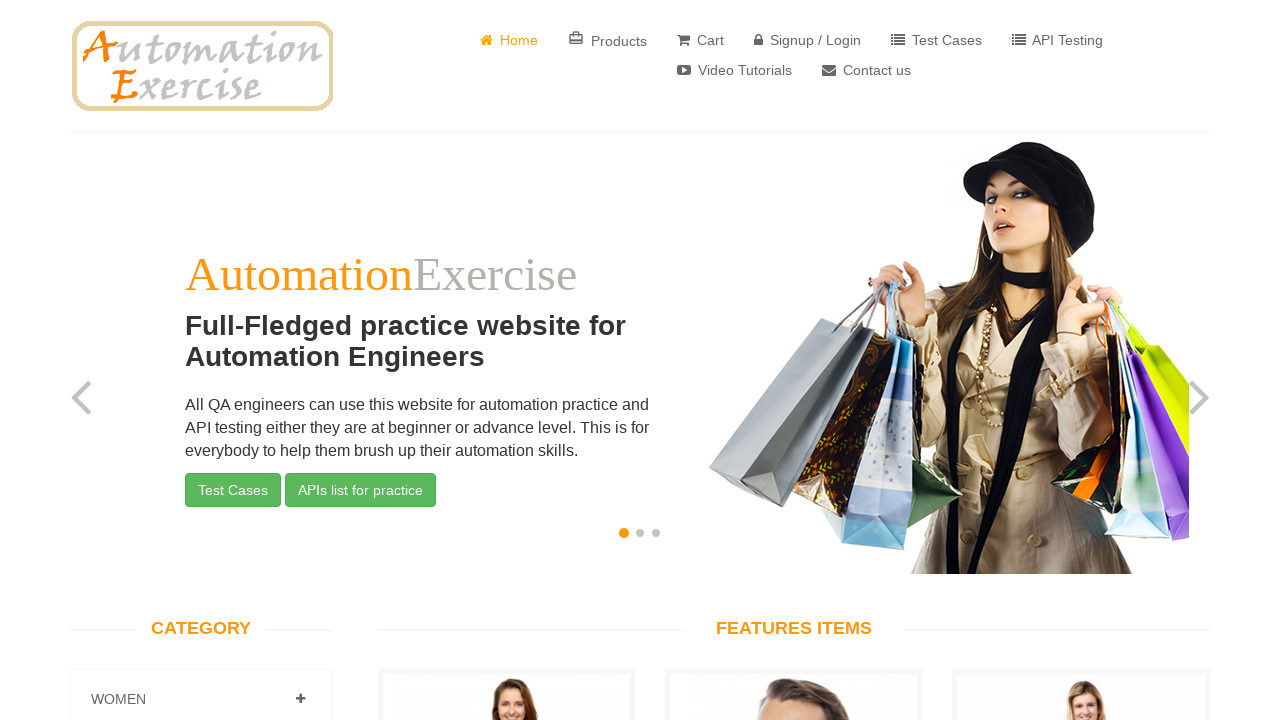

Verified home page title is 'Automation Exercise'
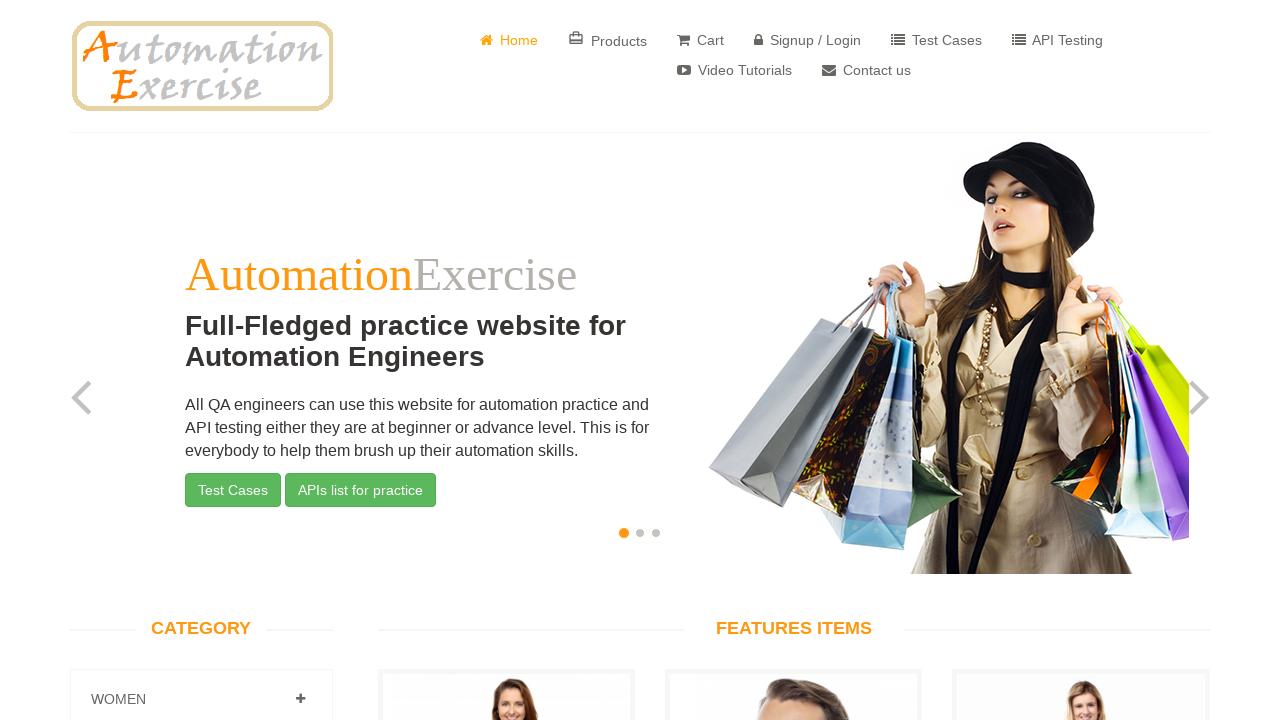

Clicked on Test Cases link at (936, 40) on xpath=//a[text()=' Test Cases']
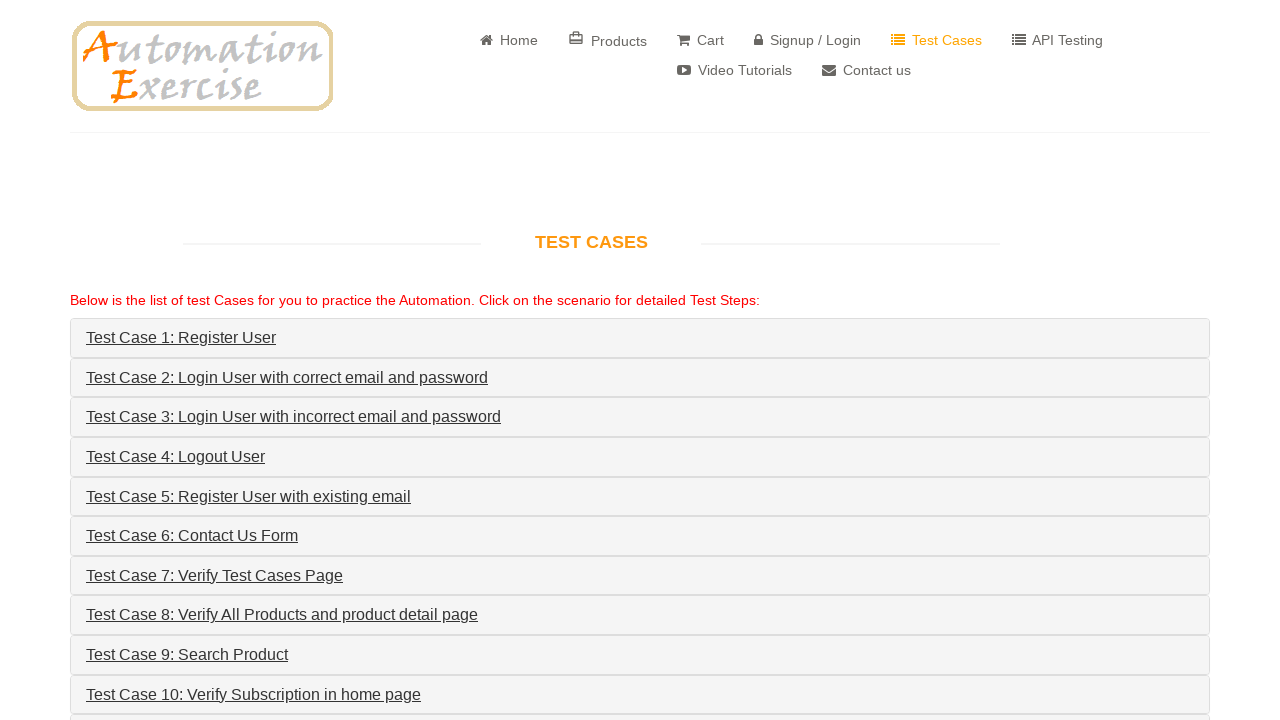

Waited for page to load after clicking Test Cases
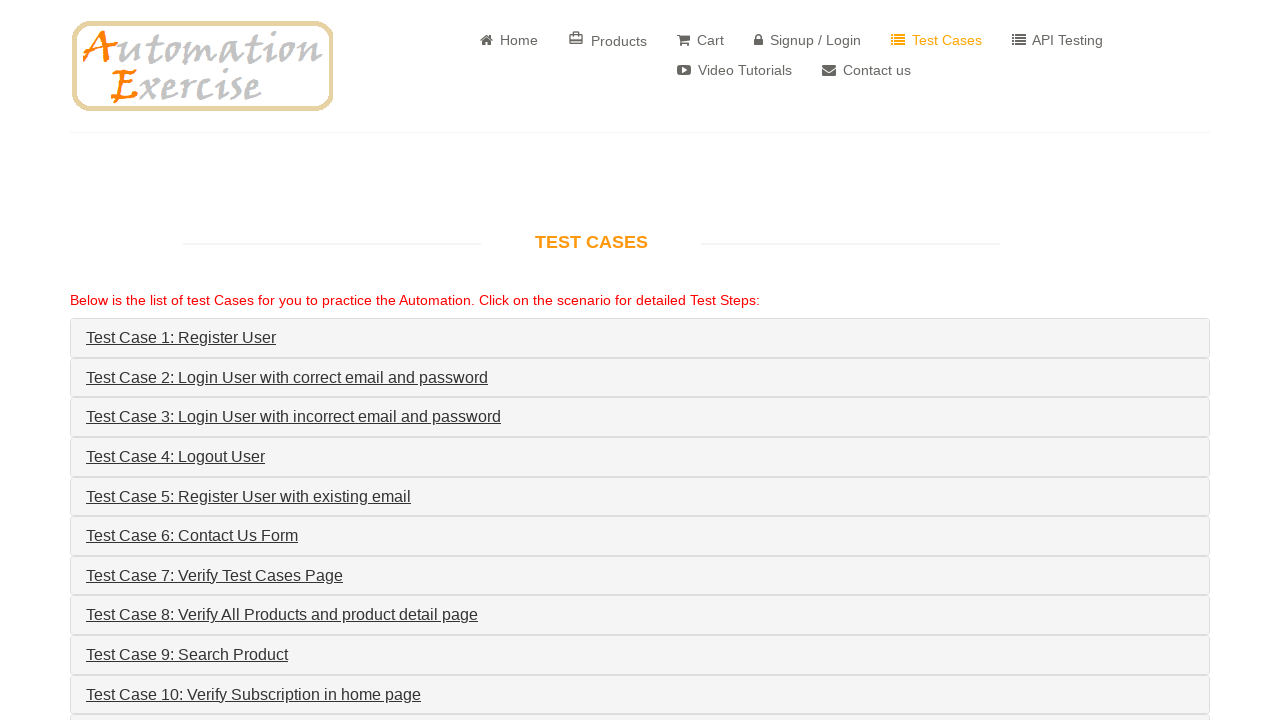

Verified navigation to test cases page with correct title
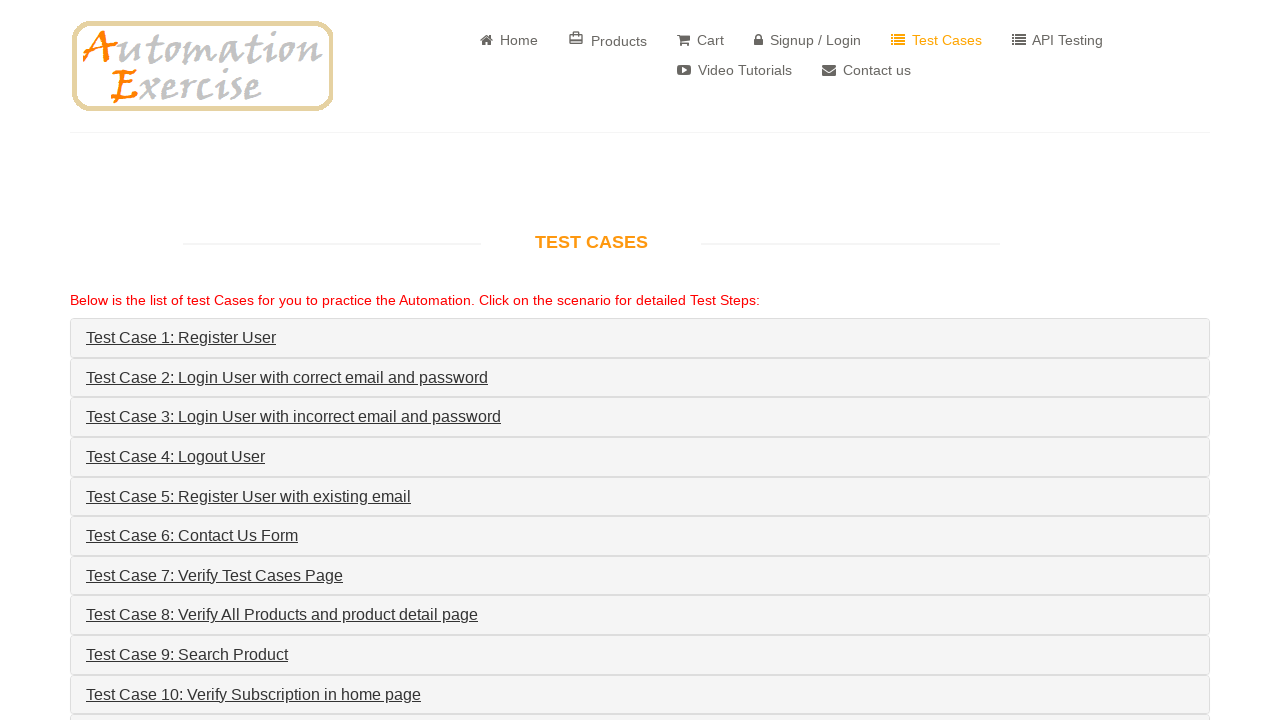

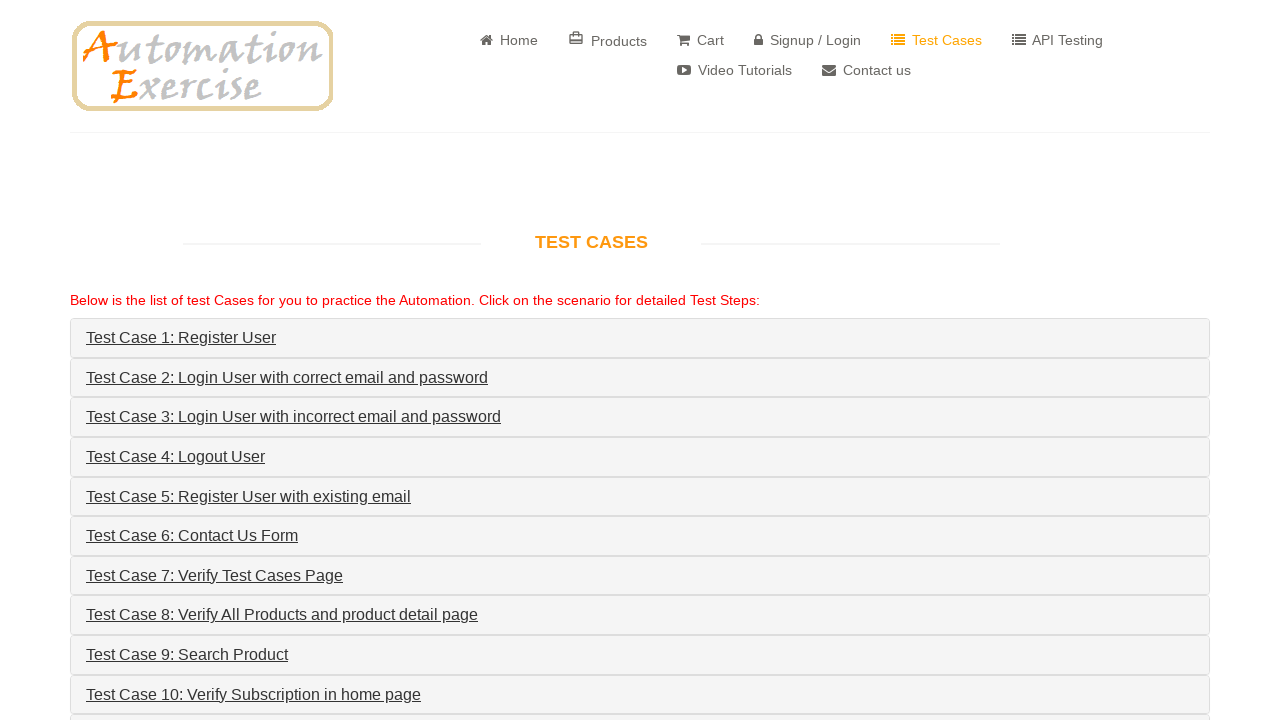